Verifies that there is a ul element inside the header for navigation links

Starting URL: https://finndude.github.io/DBI-Coursework/People-Search/people-search.html

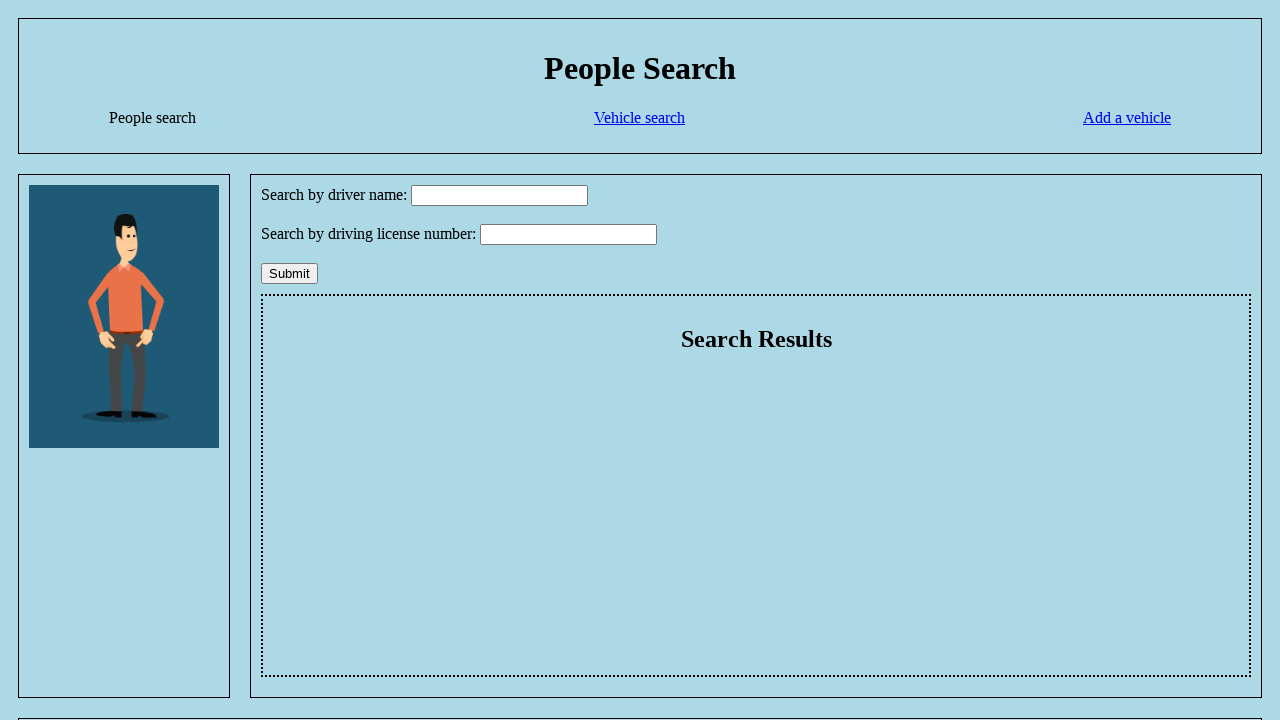

Navigated to People Search page
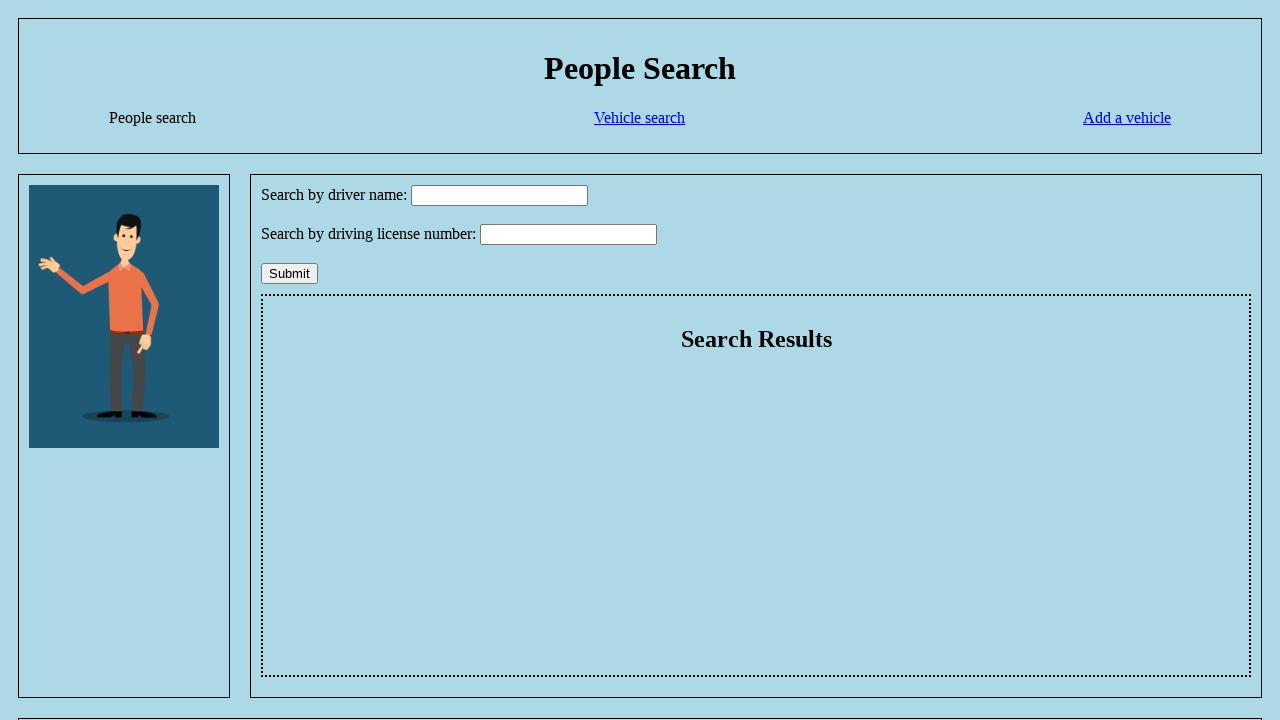

Located ul elements inside header for navigation links
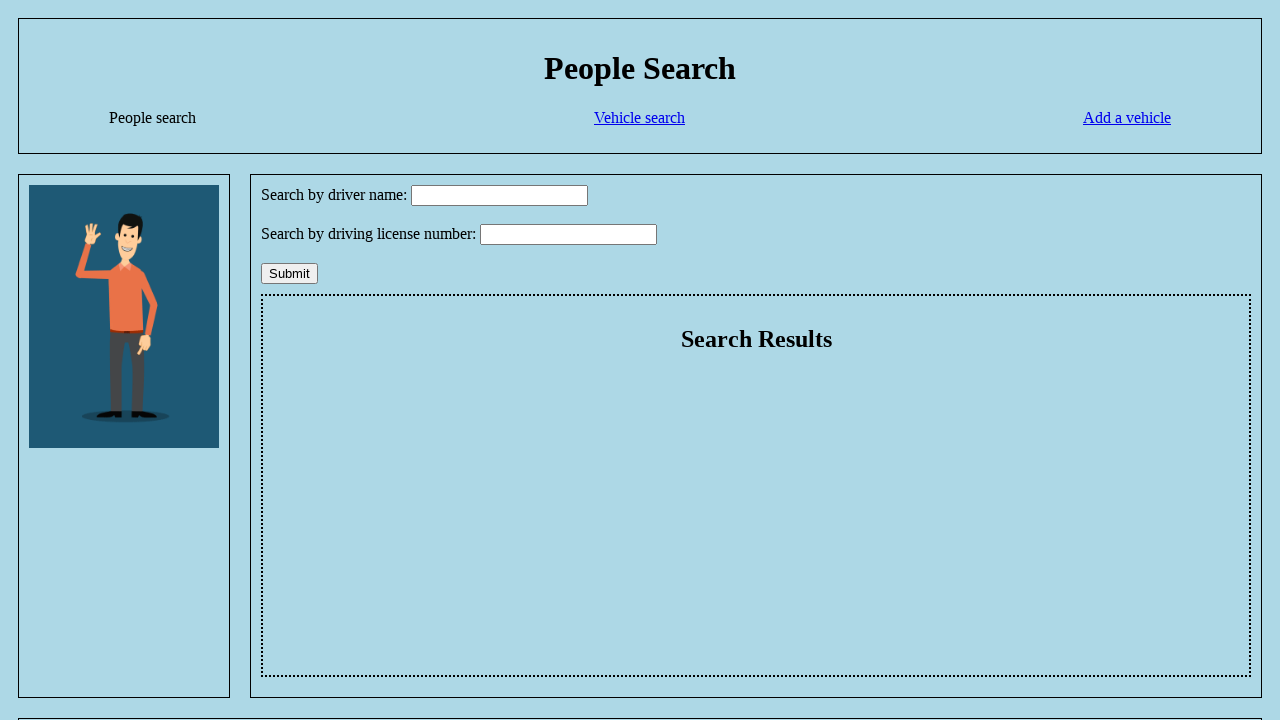

Verified that at least one ul element exists inside header
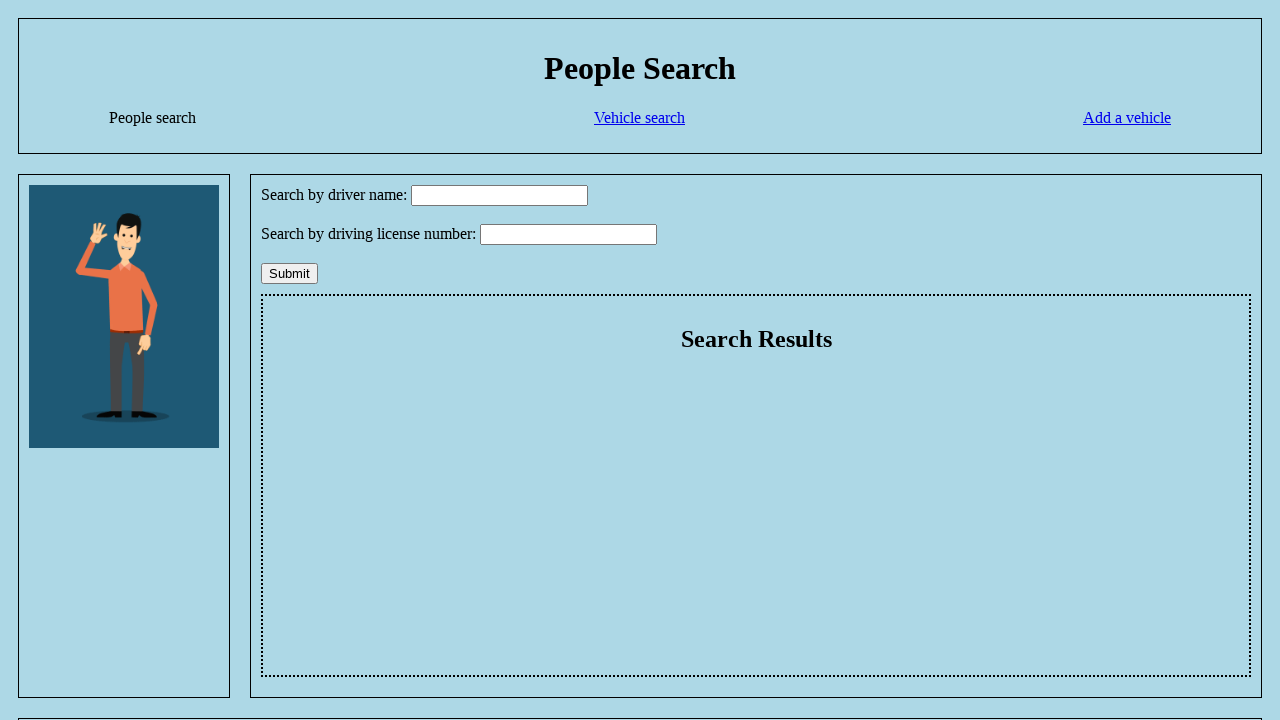

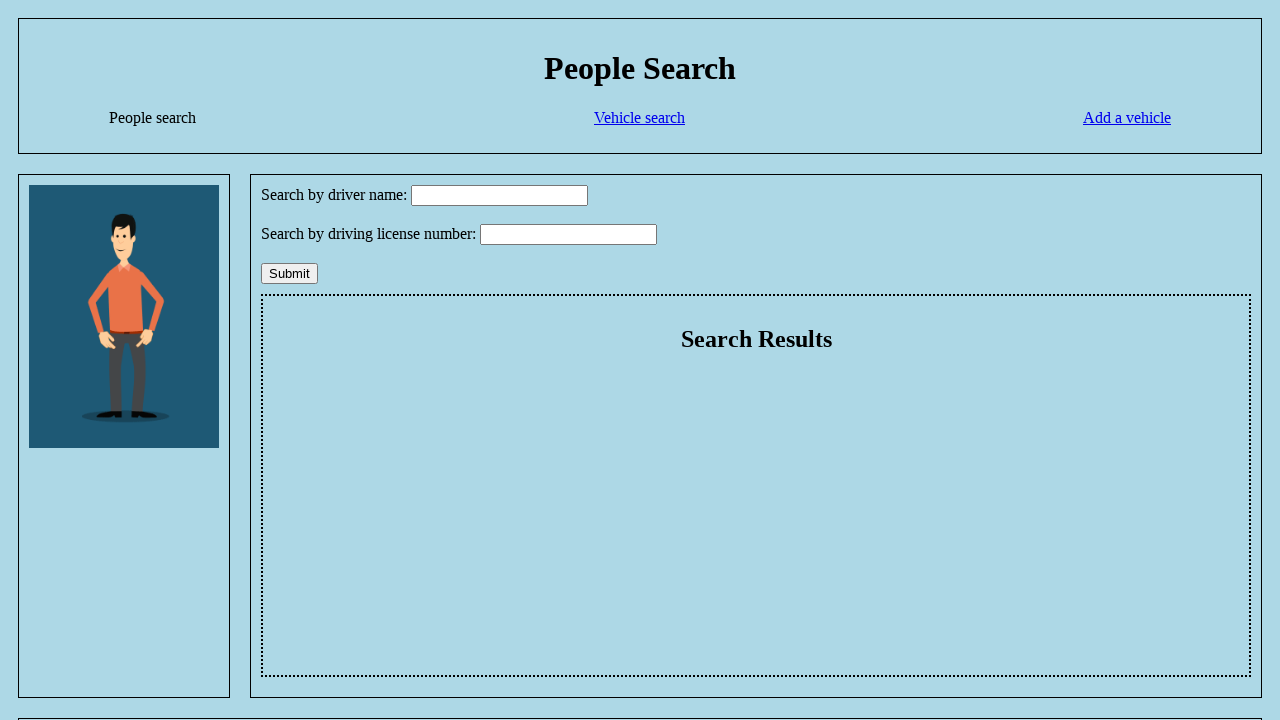